Tests filling out a practice registration form on demoqa.com by entering personal information (first name, last name, email, gender, phone) and submitting the form.

Starting URL: https://demoqa.com/automation-practice-form

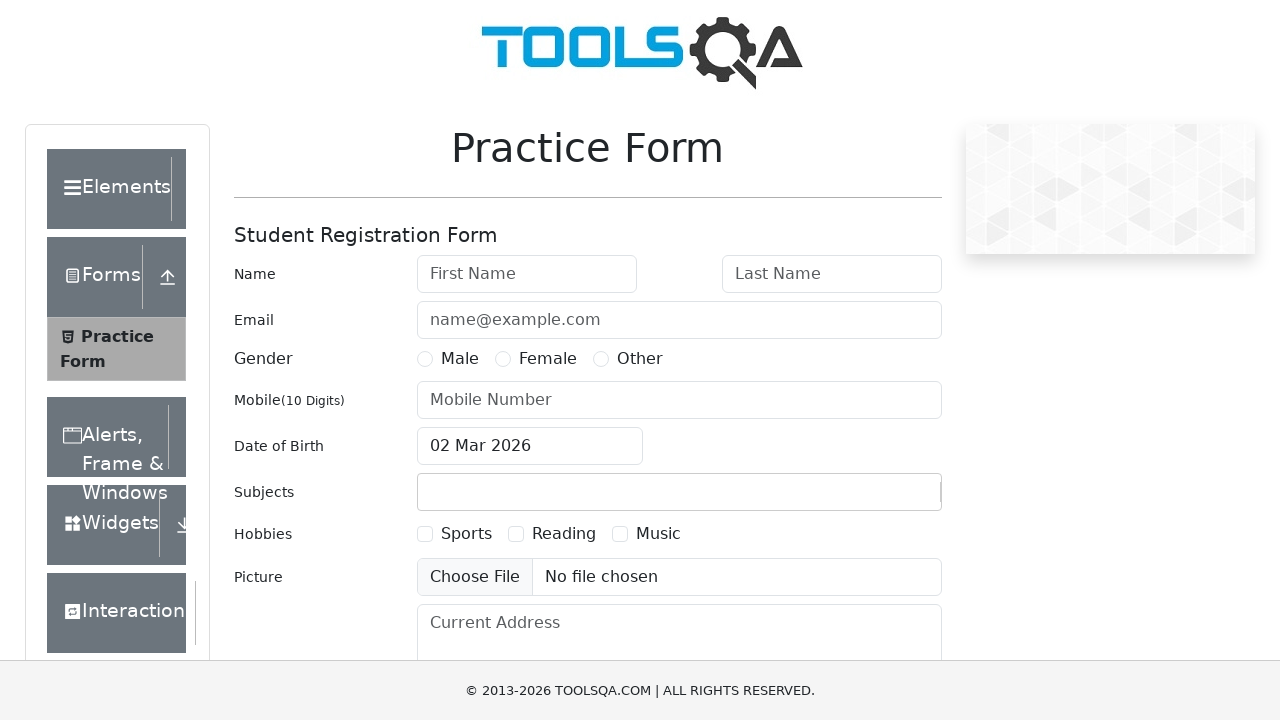

Filled first name field with 'Andy' on #firstName
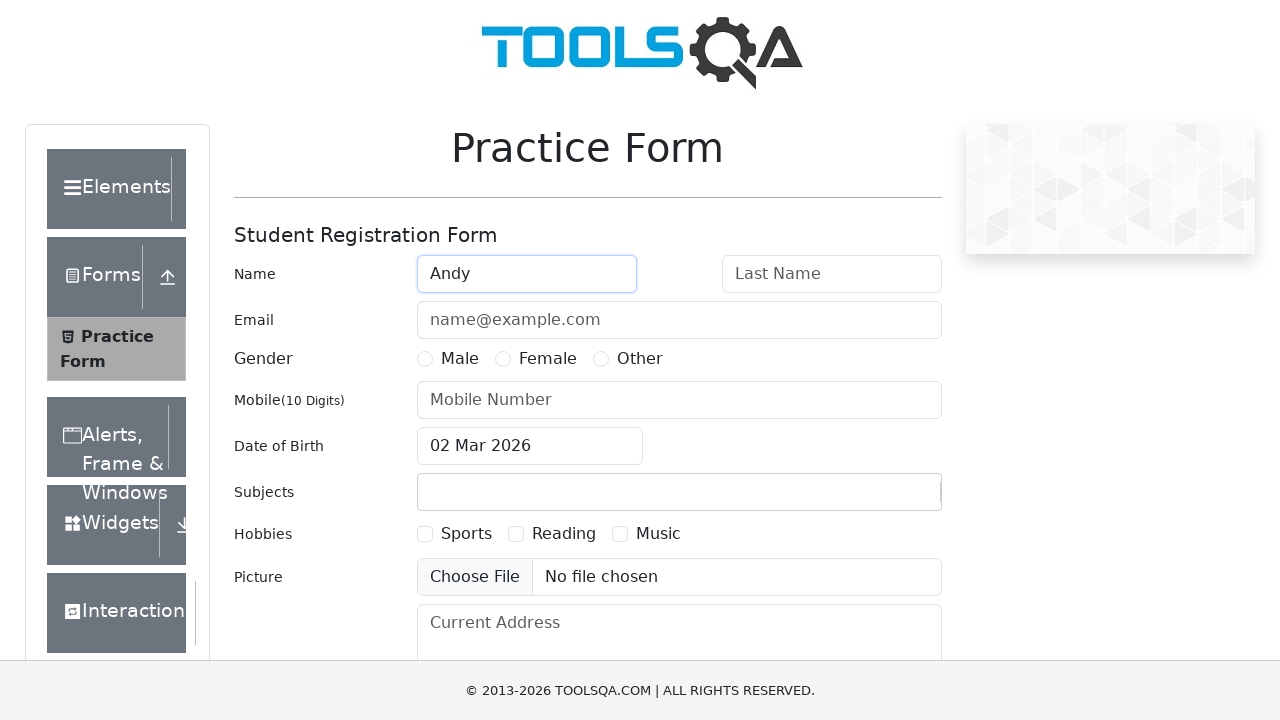

Filled last name field with 'Thompson' on #lastName
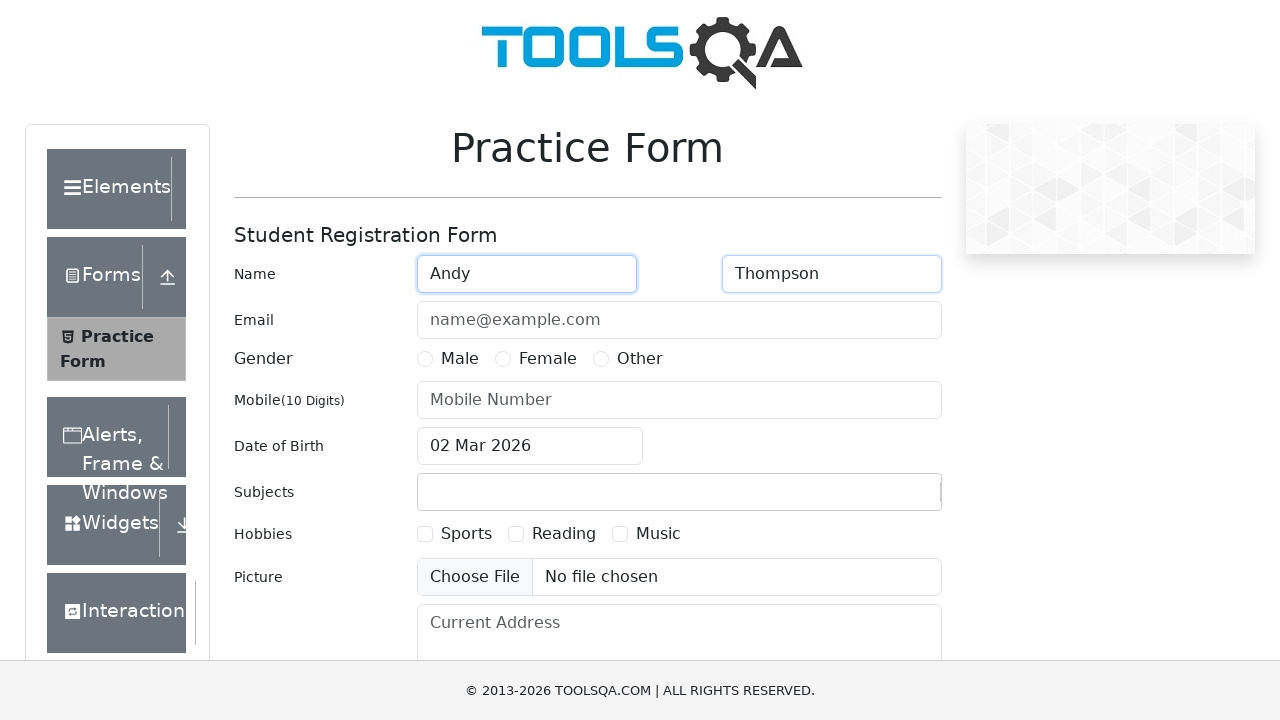

Filled email field with 'andy.thompson@example.com' on #userEmail
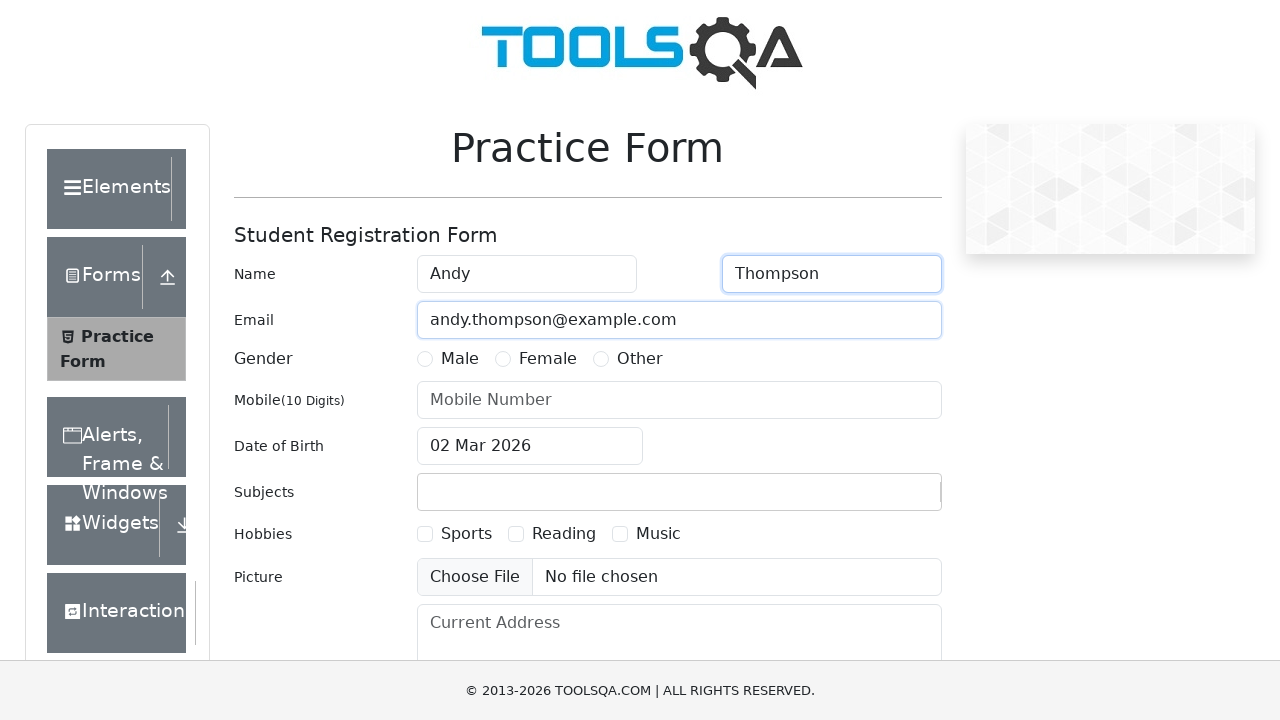

Selected Male gender radio button at (460, 359) on label[for='gender-radio-1']
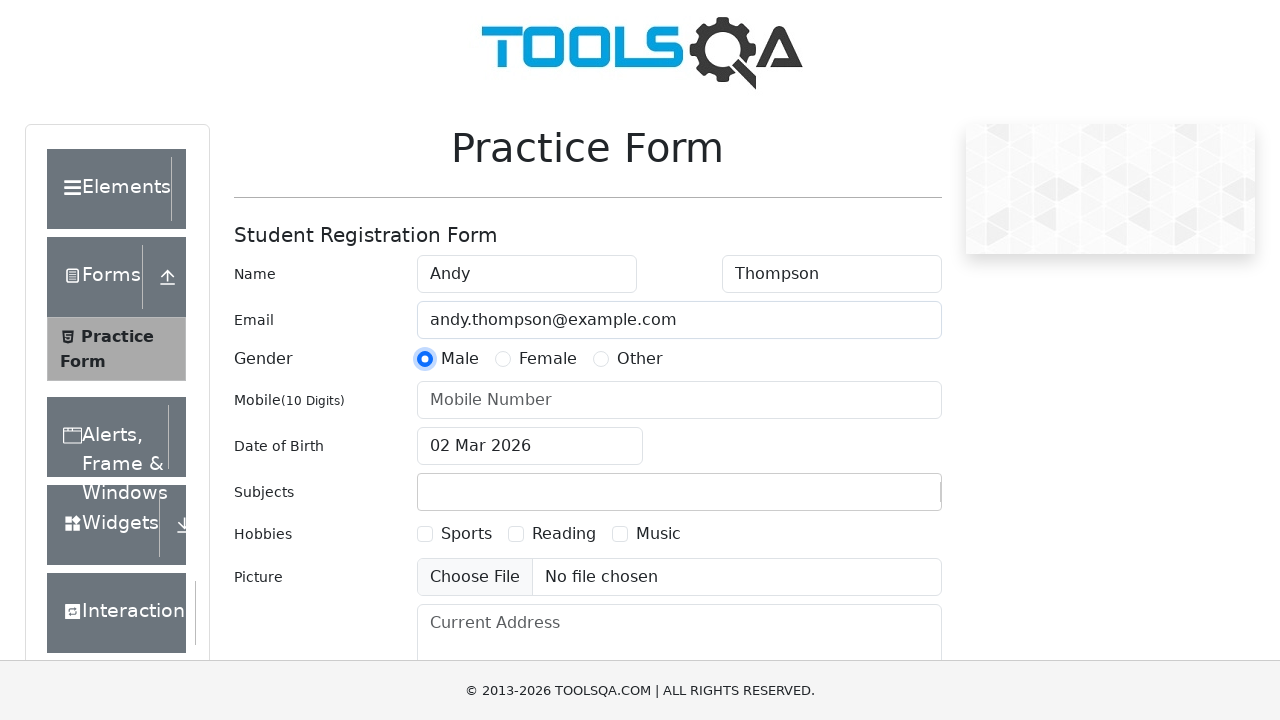

Filled phone number field with '5551234567' on #userNumber
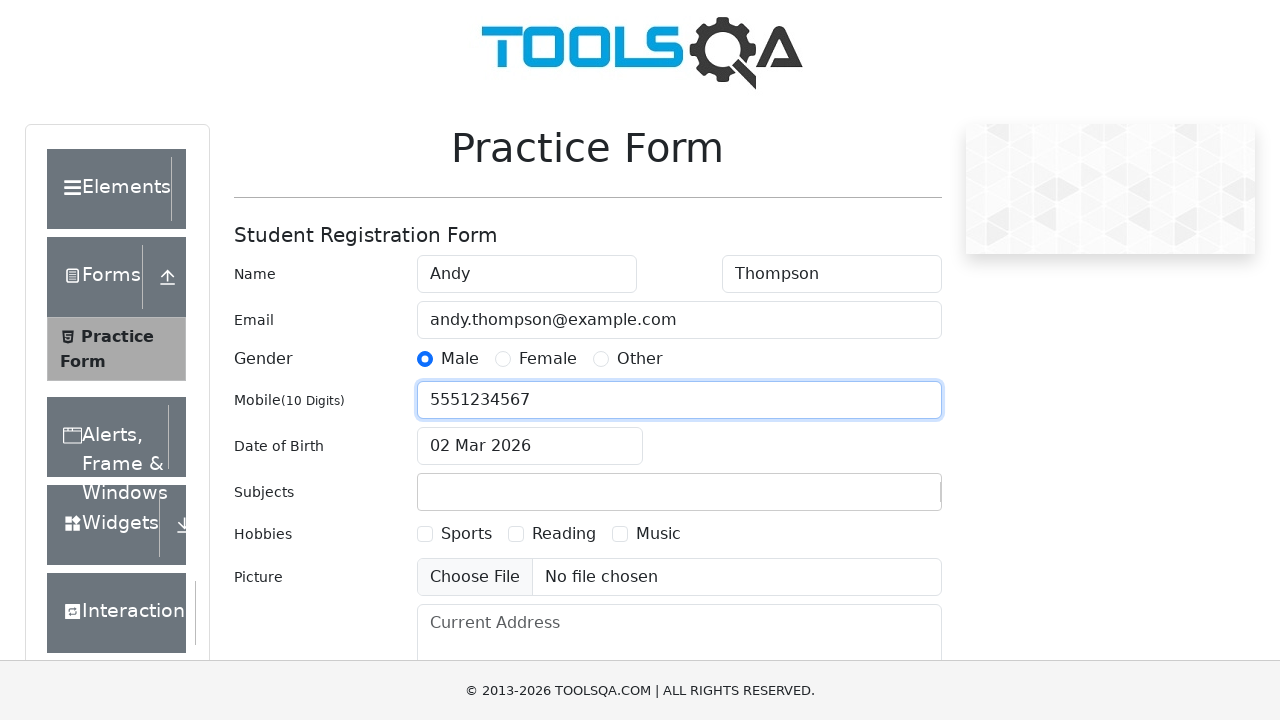

Clicked submit button to submit the form at (885, 499) on #submit
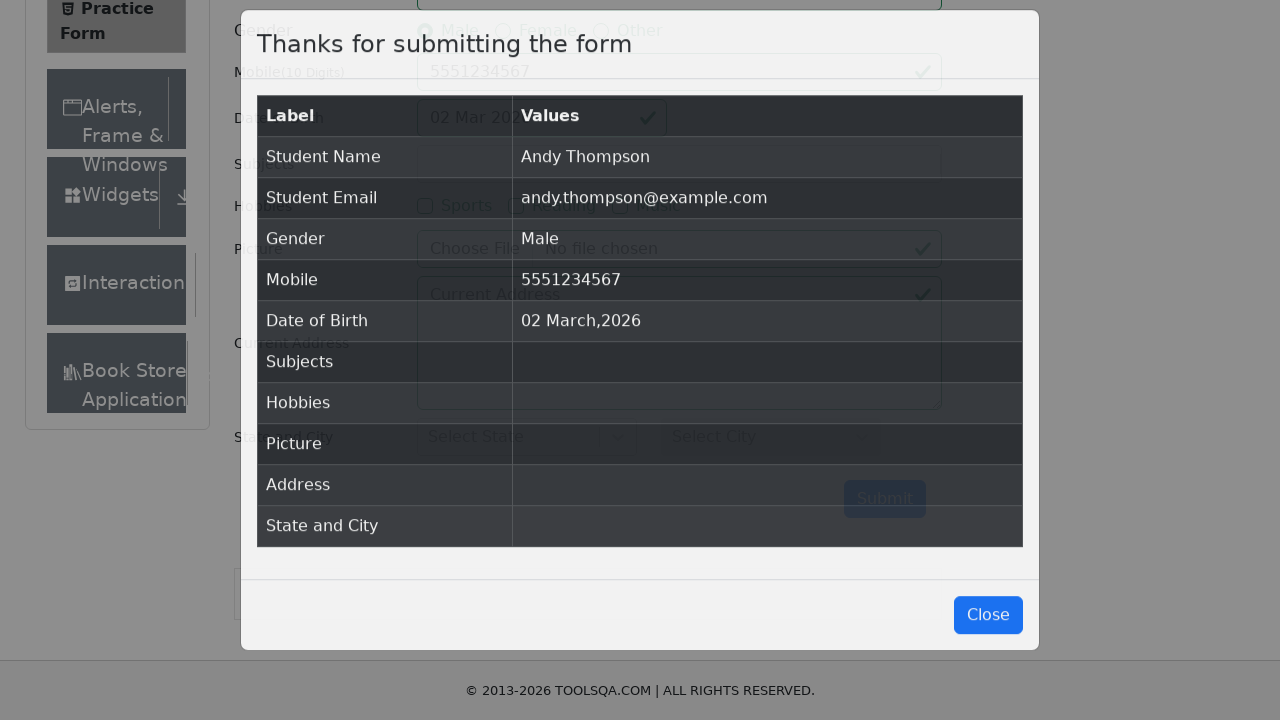

Submission confirmation modal appeared
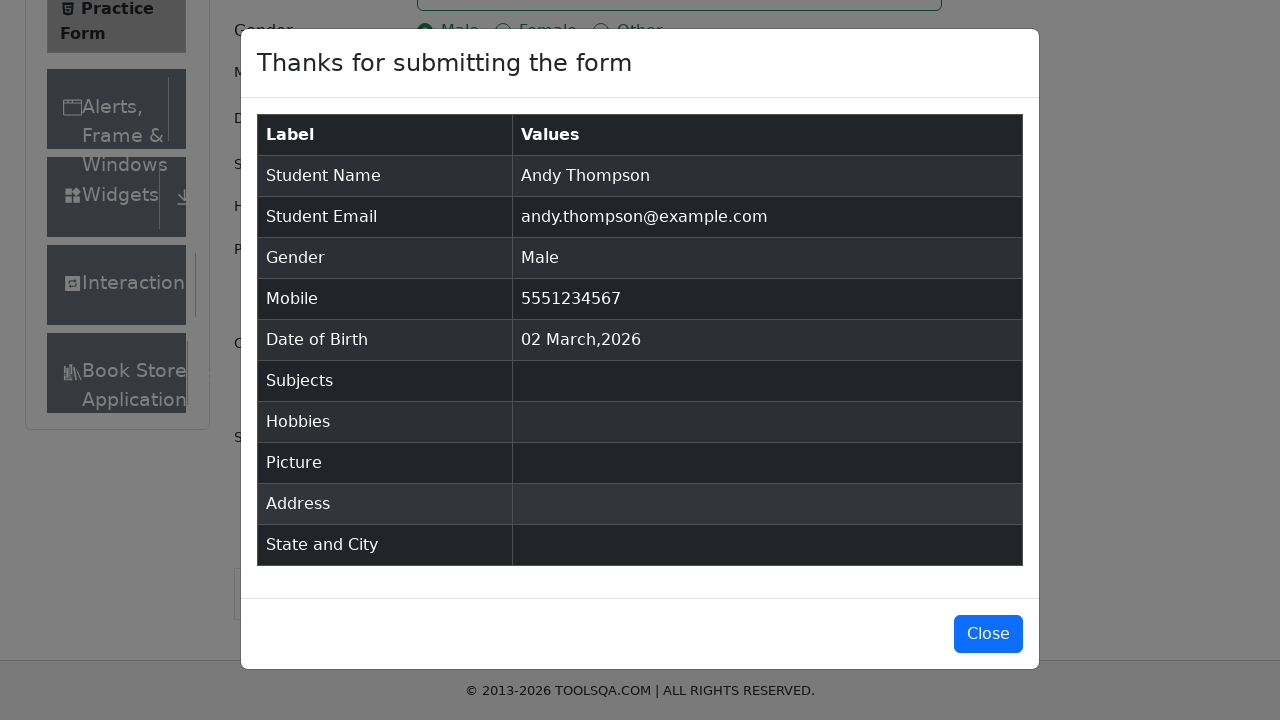

Closed the submission confirmation modal at (988, 634) on #closeLargeModal
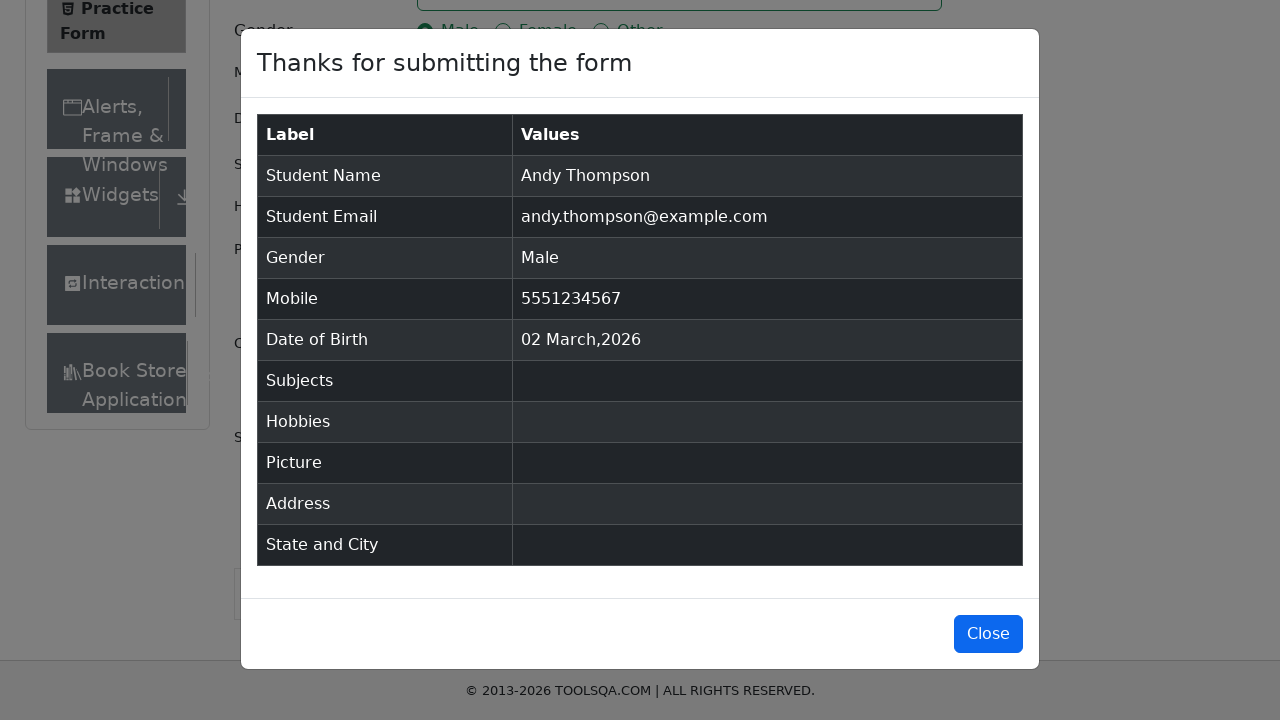

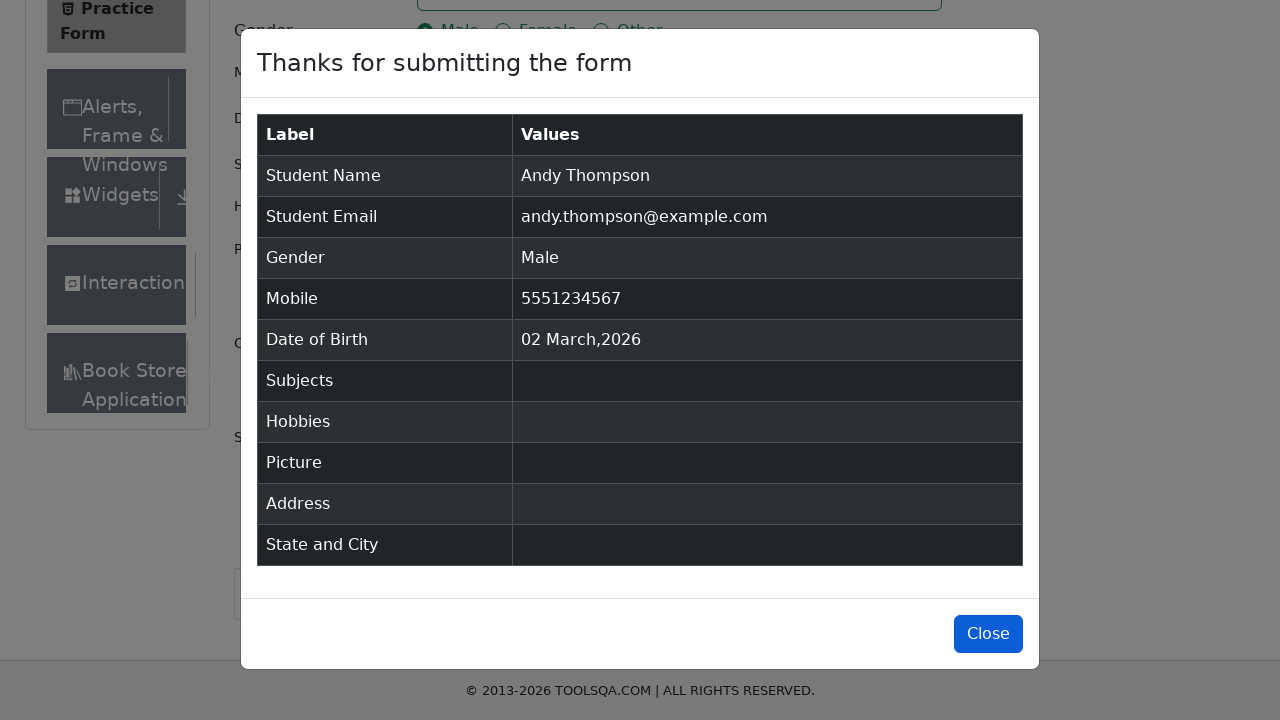